Tests closing an entry ad modal popup by clicking the close button

Starting URL: https://the-internet.herokuapp.com/

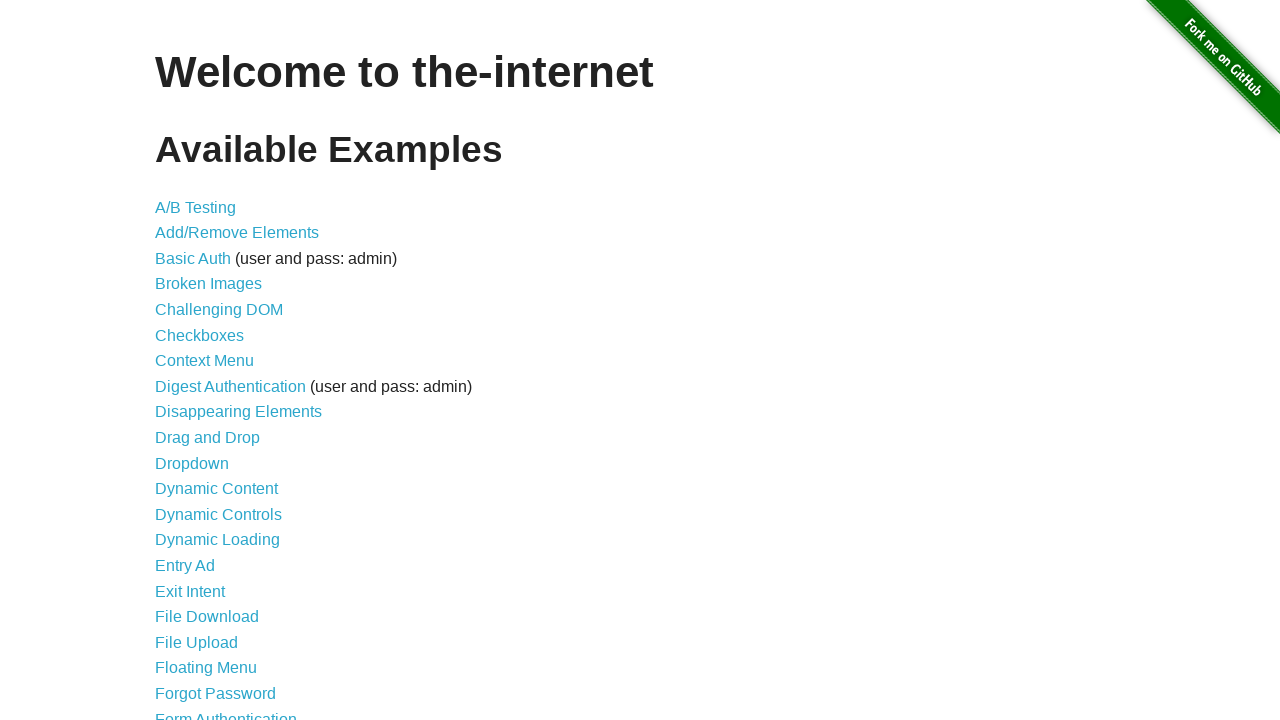

Clicked on Entry Ad link at (185, 566) on xpath=//a[@href='/entry_ad']
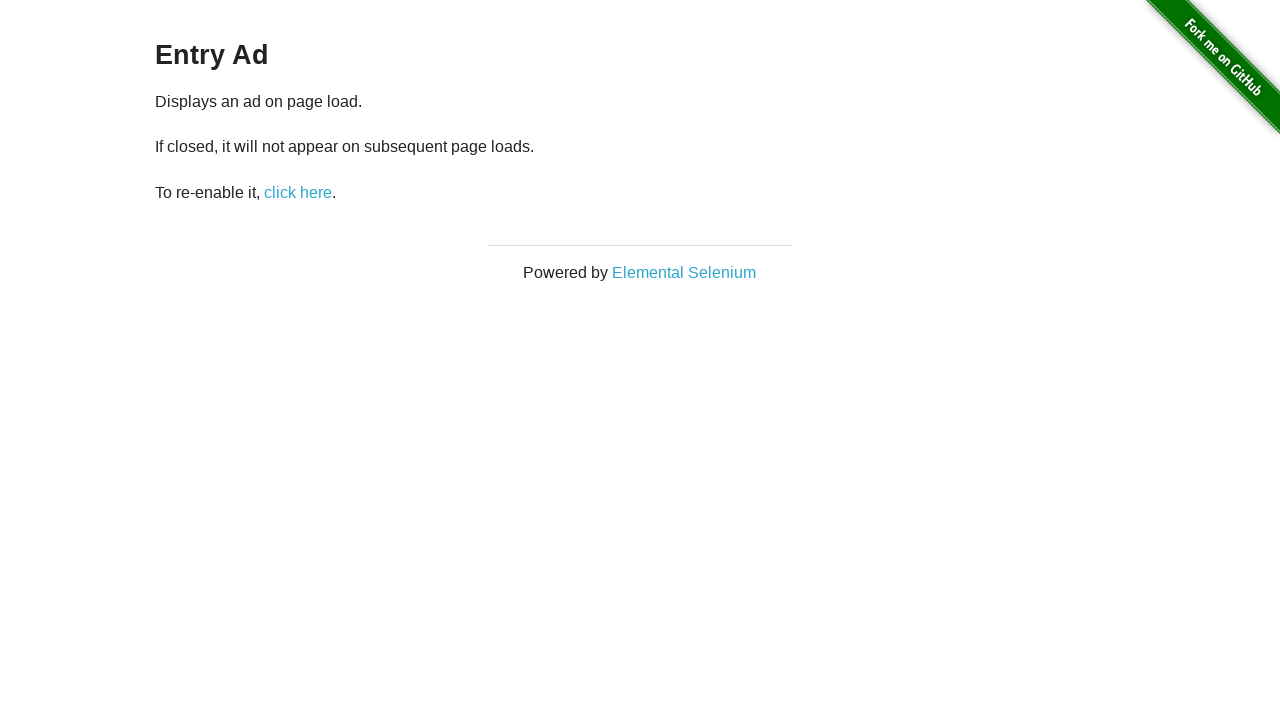

Entry ad modal appeared
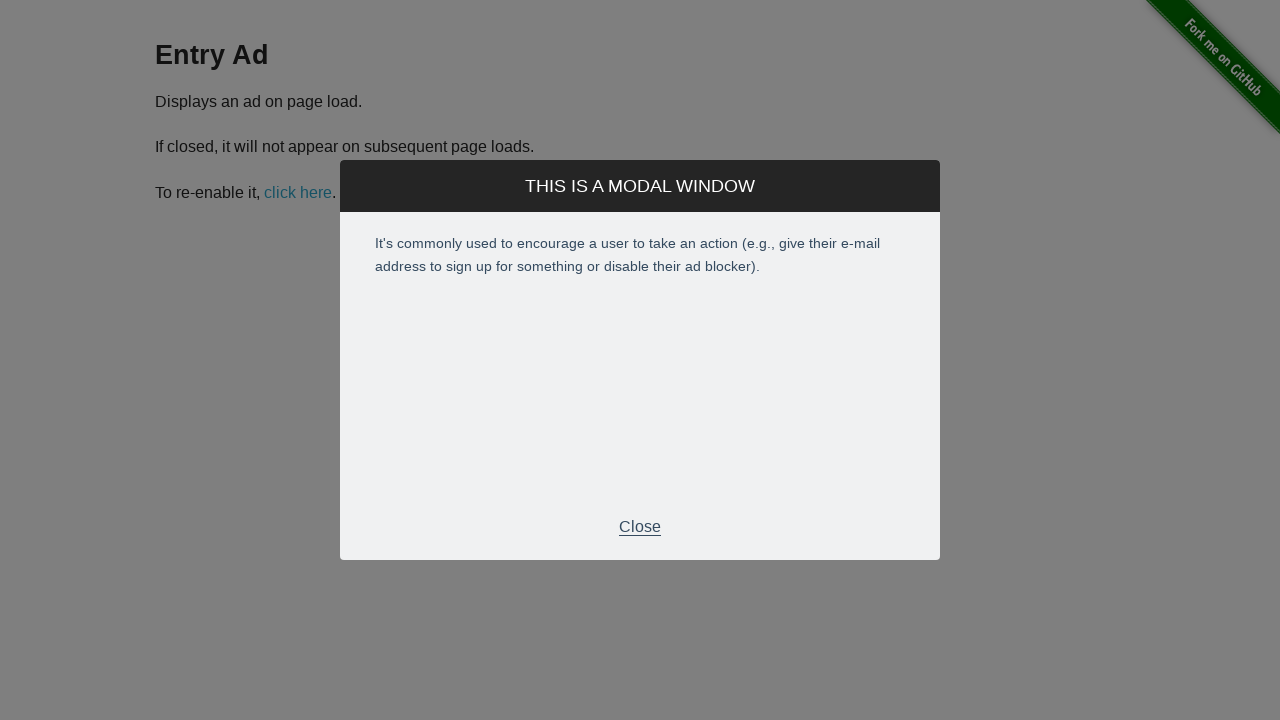

Clicked close button on entry ad modal at (640, 527) on xpath=//div[@class='modal-footer']/p
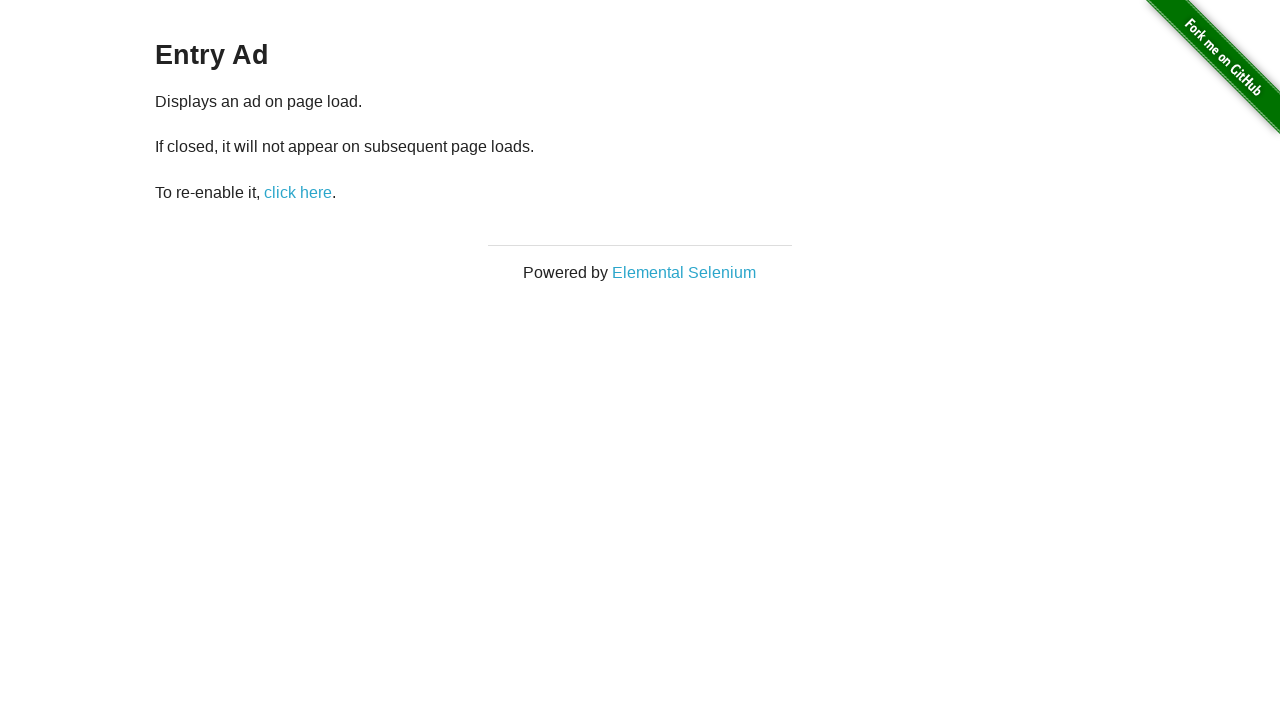

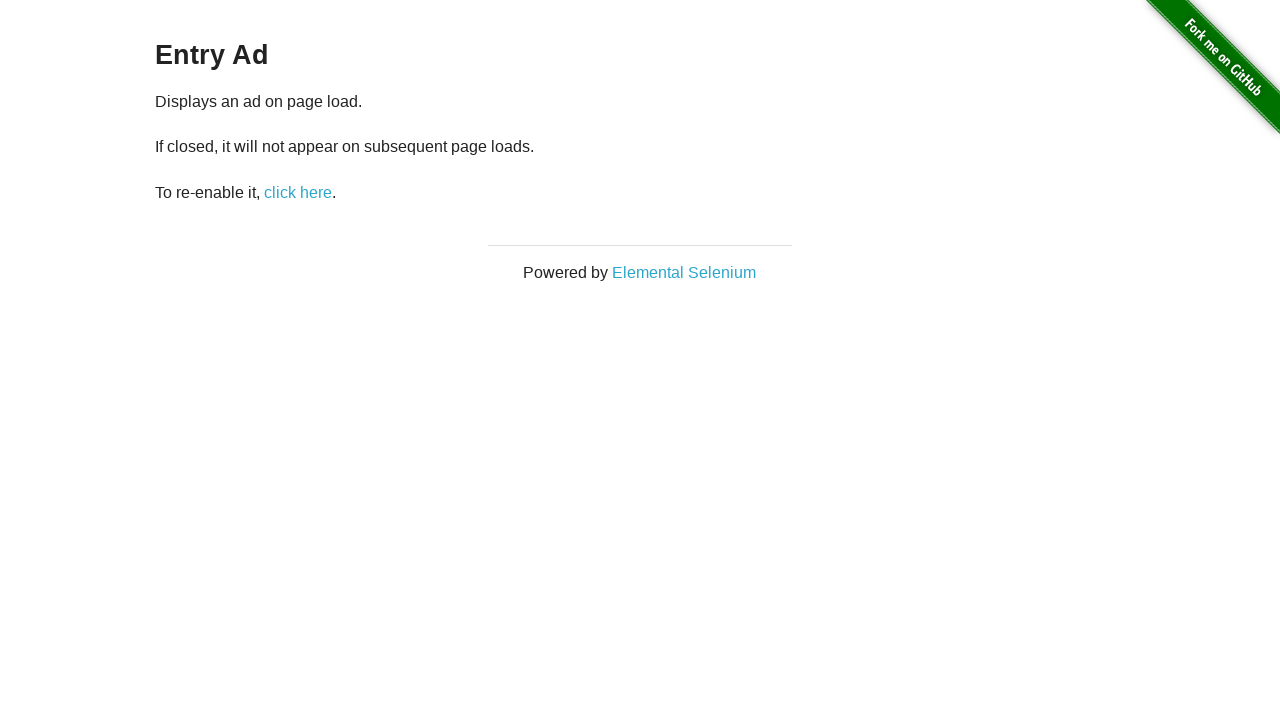